Tests form input functionality by filling the first name field on a registration page with a multi-part string value using sendKeys

Starting URL: https://naveenautomationlabs.com/opencart/index.php?route=account/register

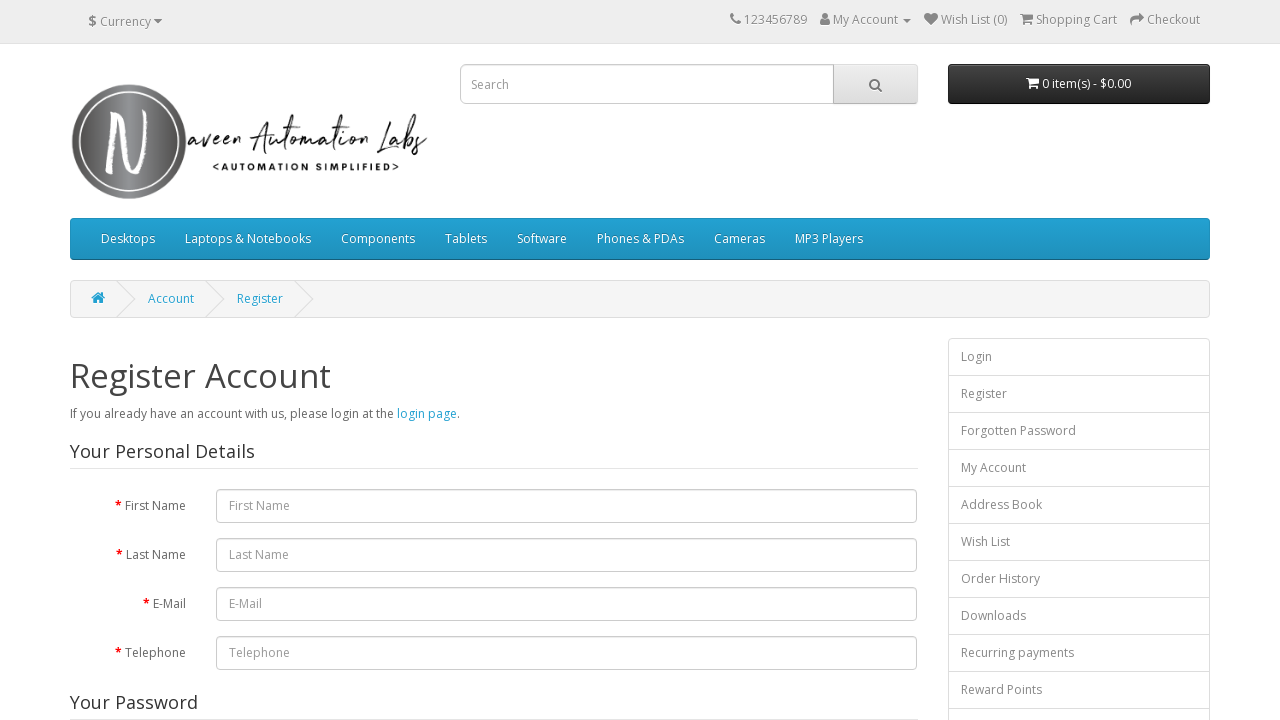

Navigated to OpenCart registration page
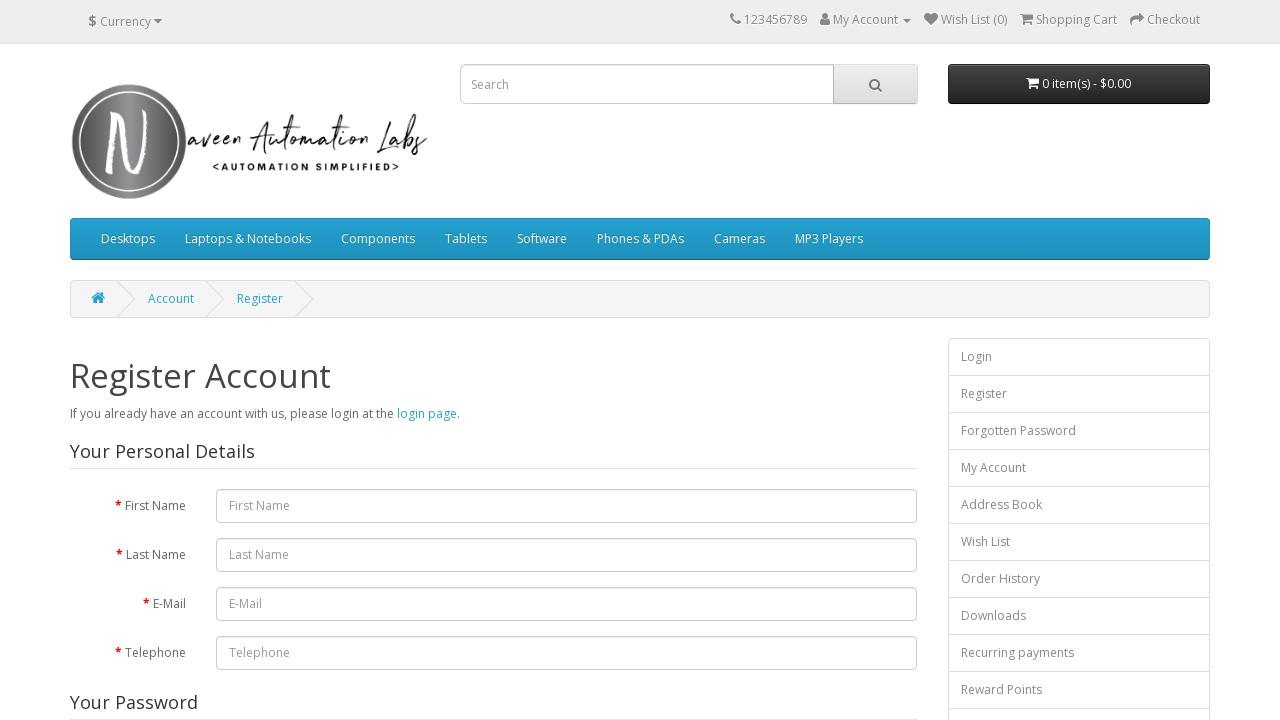

Filled first name field with 'sathappan annamalai' using sendKeys concept on #input-firstname
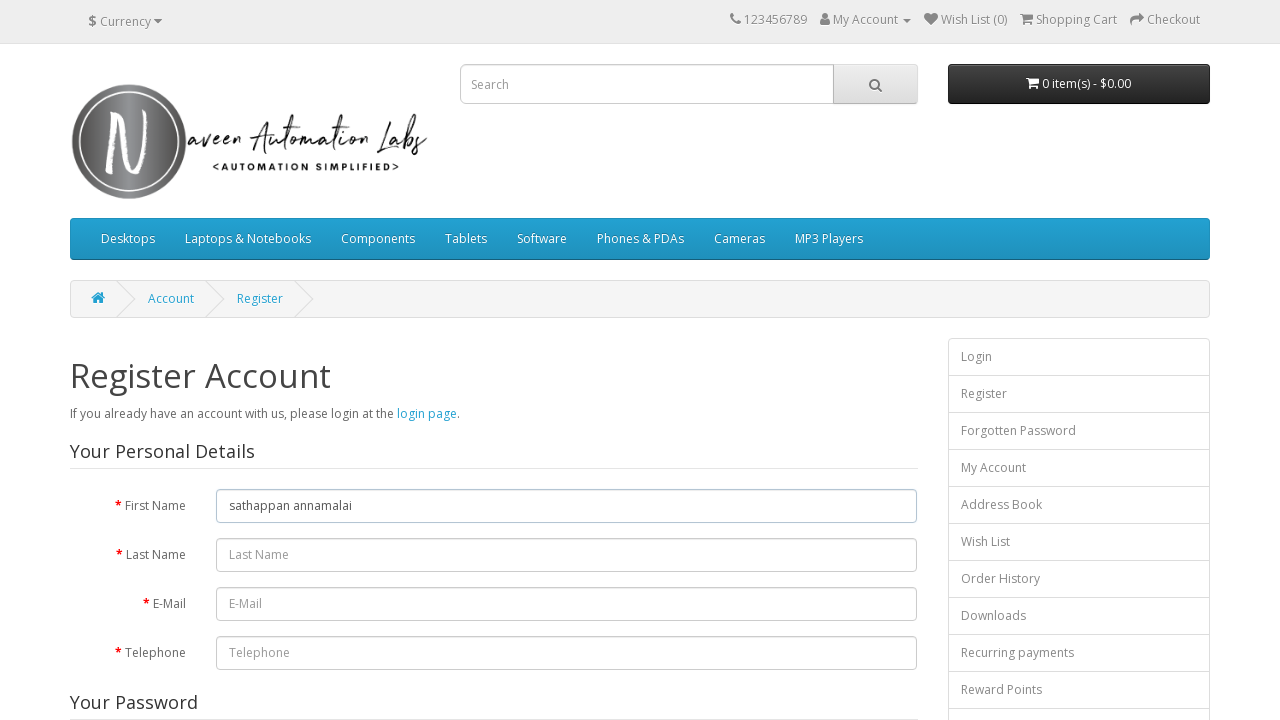

Waited 1 second to observe the filled first name field
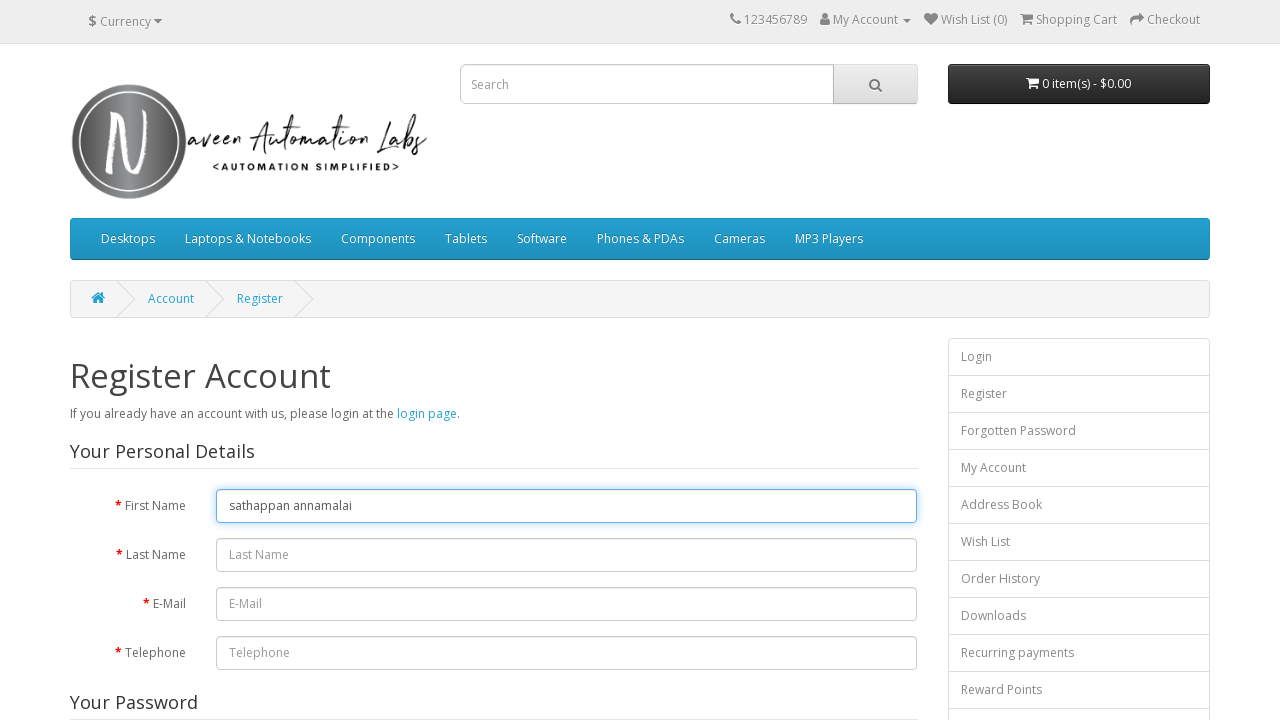

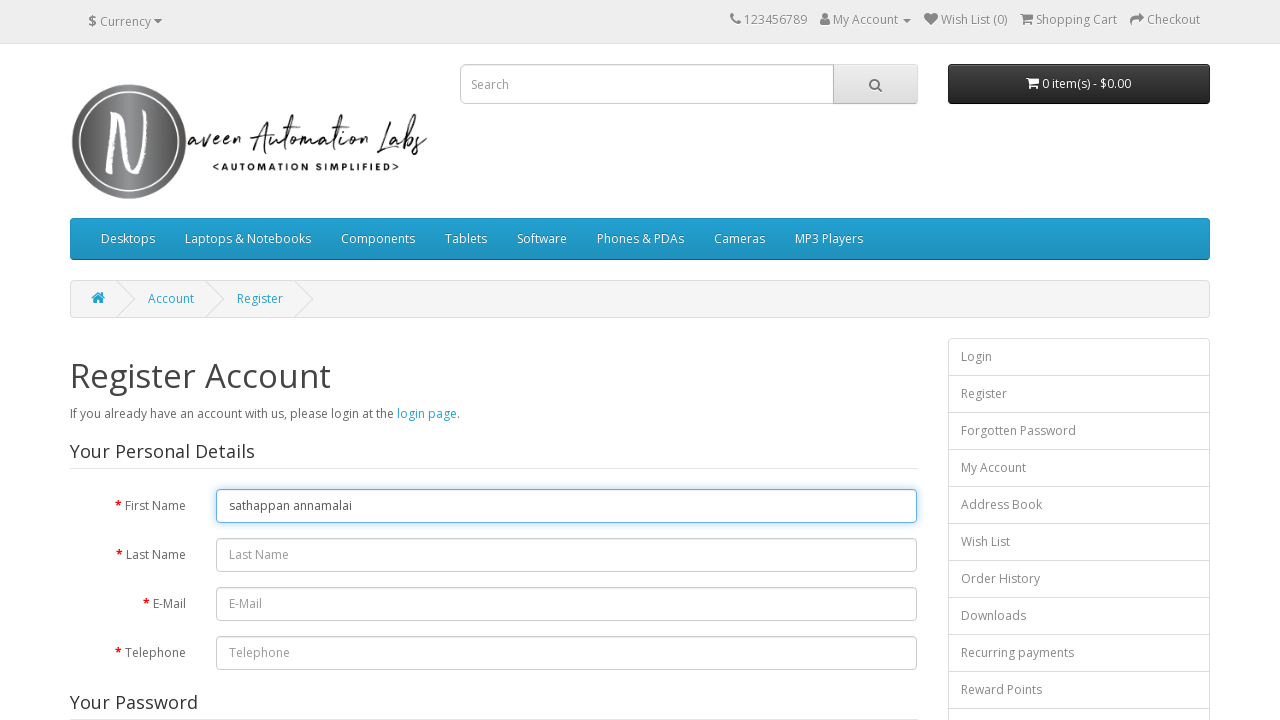